Tests the "load more" functionality on Interfax news timeline by clicking the load more button multiple times to expand the news feed.

Starting URL: https://www.interfax.ru/

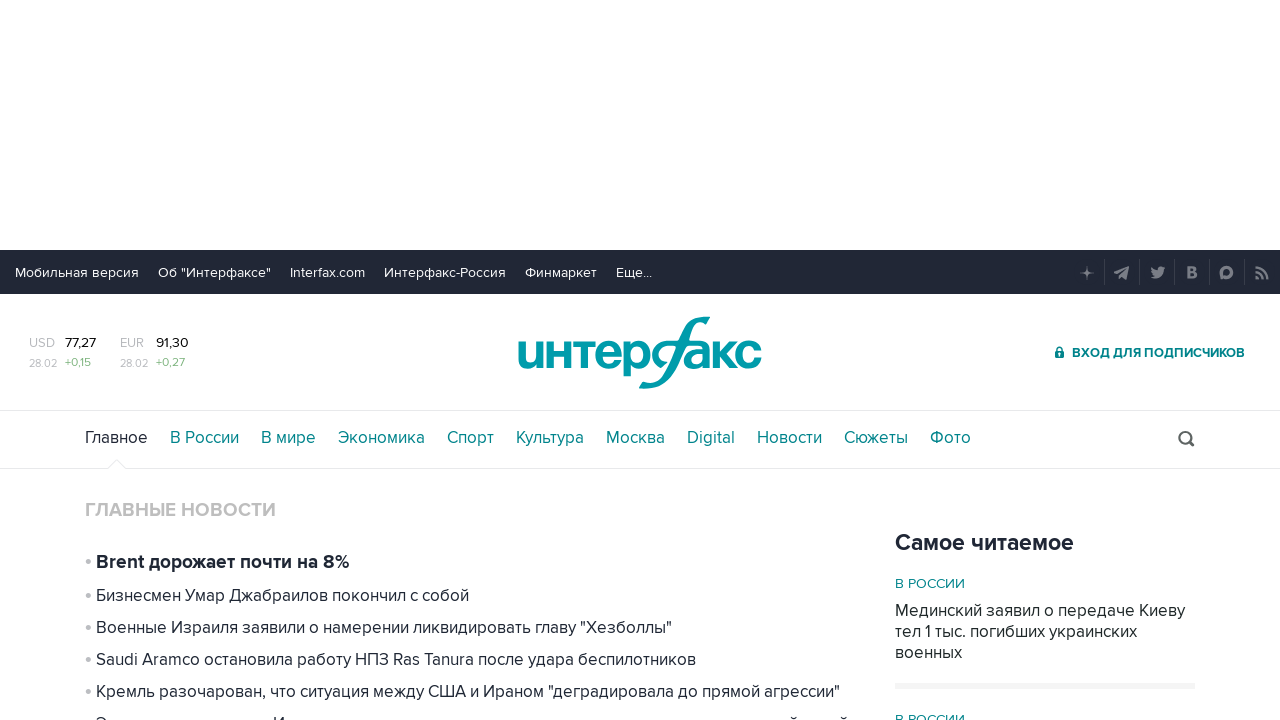

Load more button is visible on the timeline
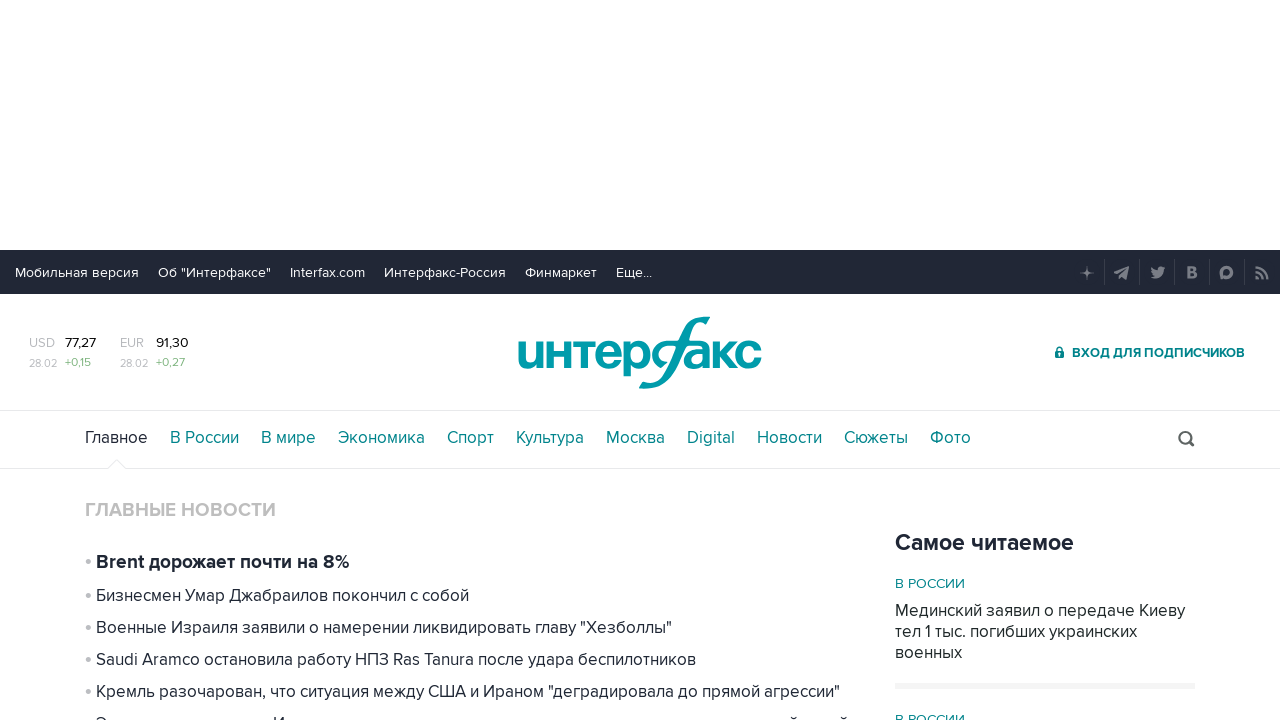

Clicked the load more button to expand news feed at (214, 360) on .timeline__more
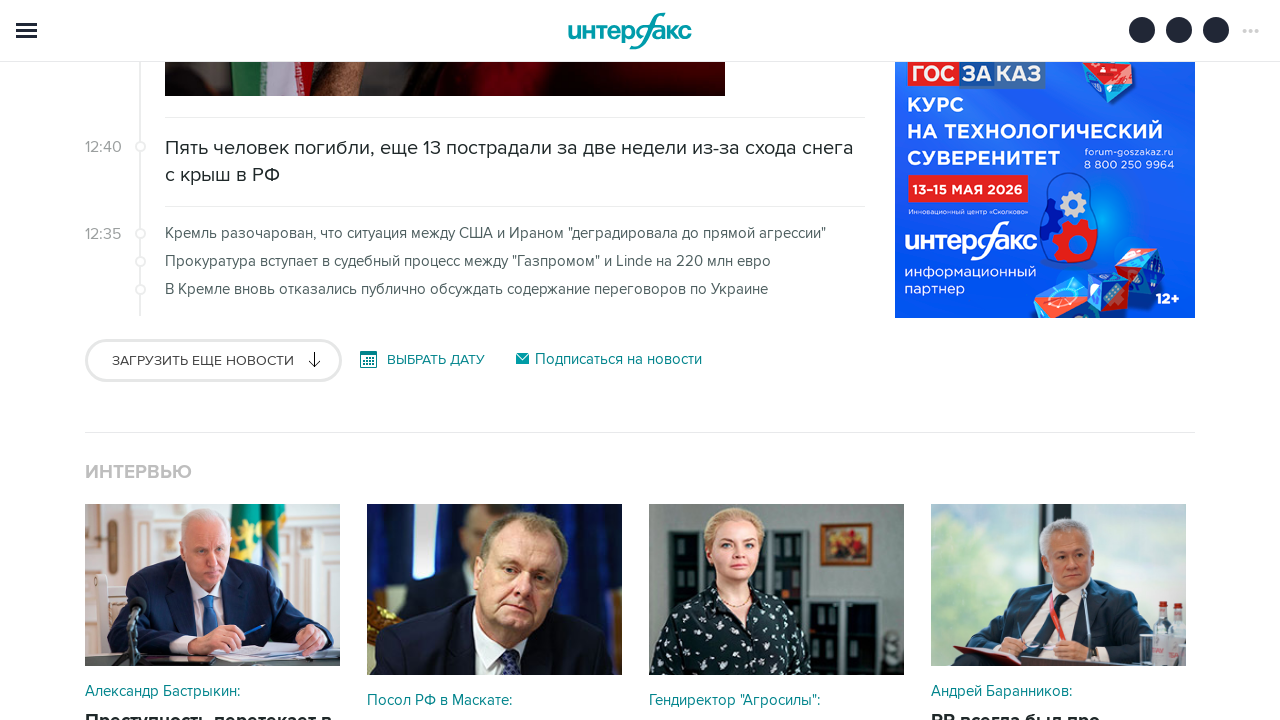

Waited for new news content to load
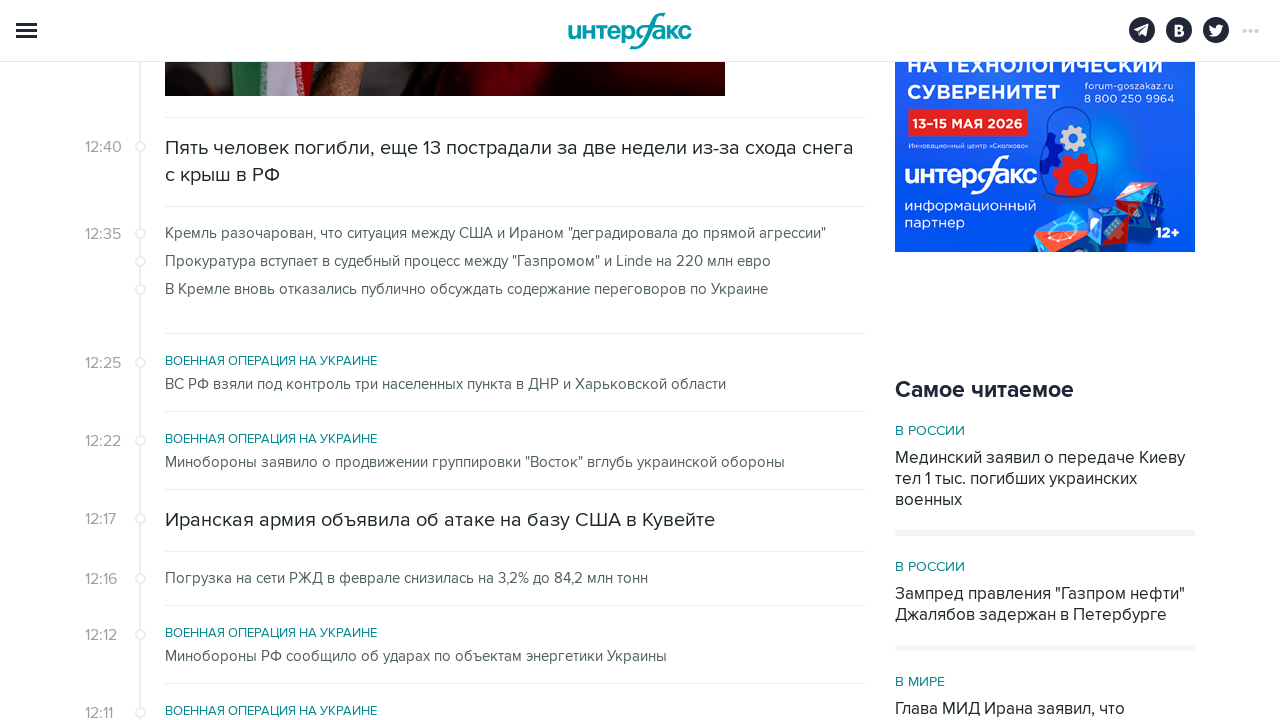

Load more button is visible on the timeline
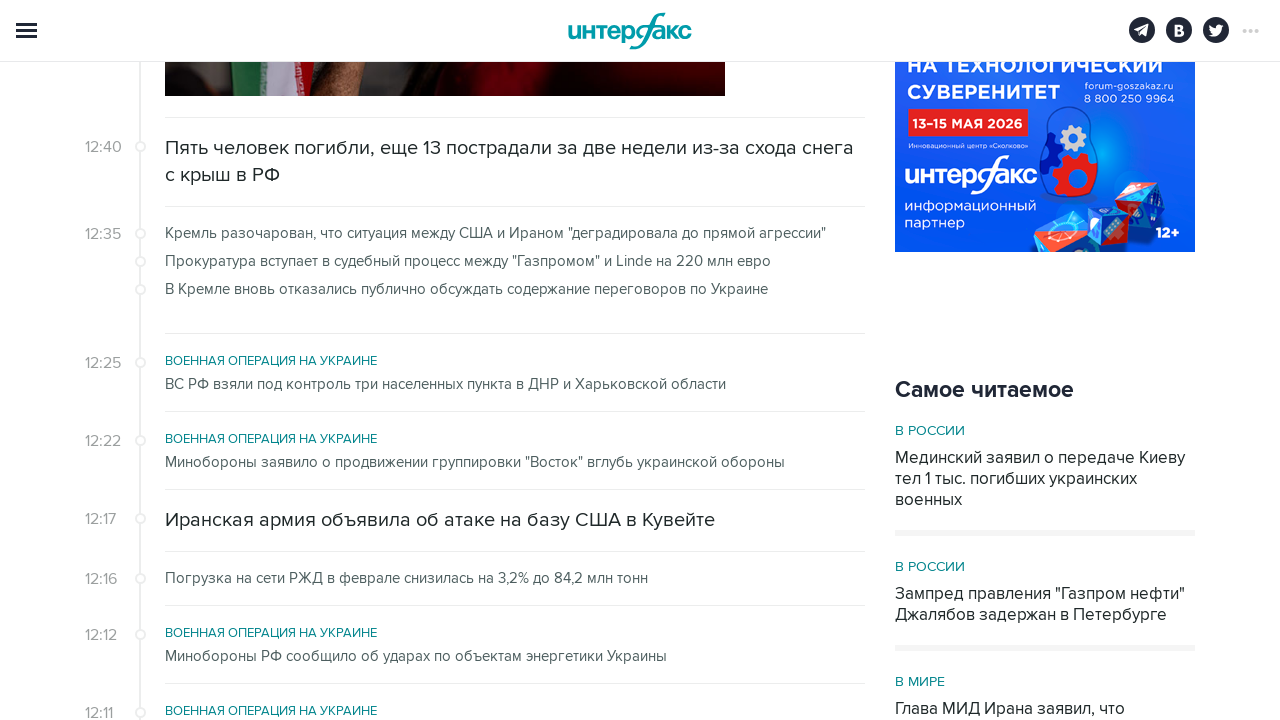

Clicked the load more button to expand news feed at (214, 360) on .timeline__more
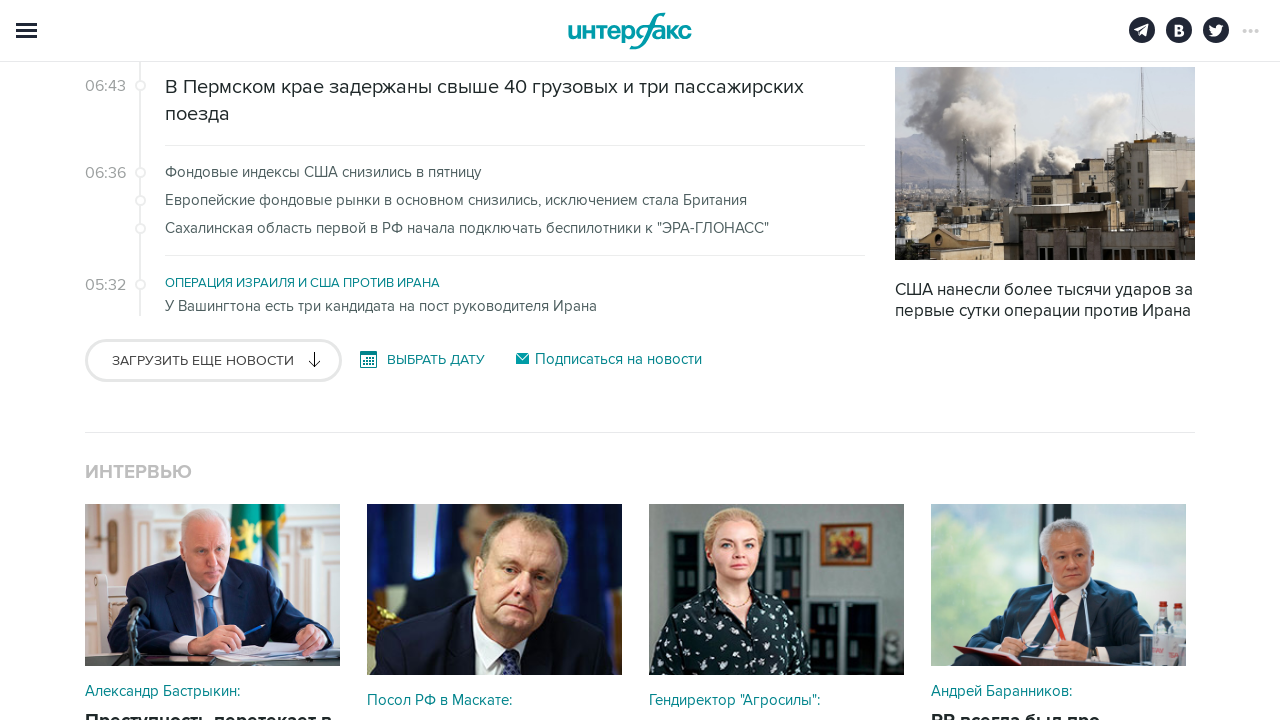

Waited for new news content to load
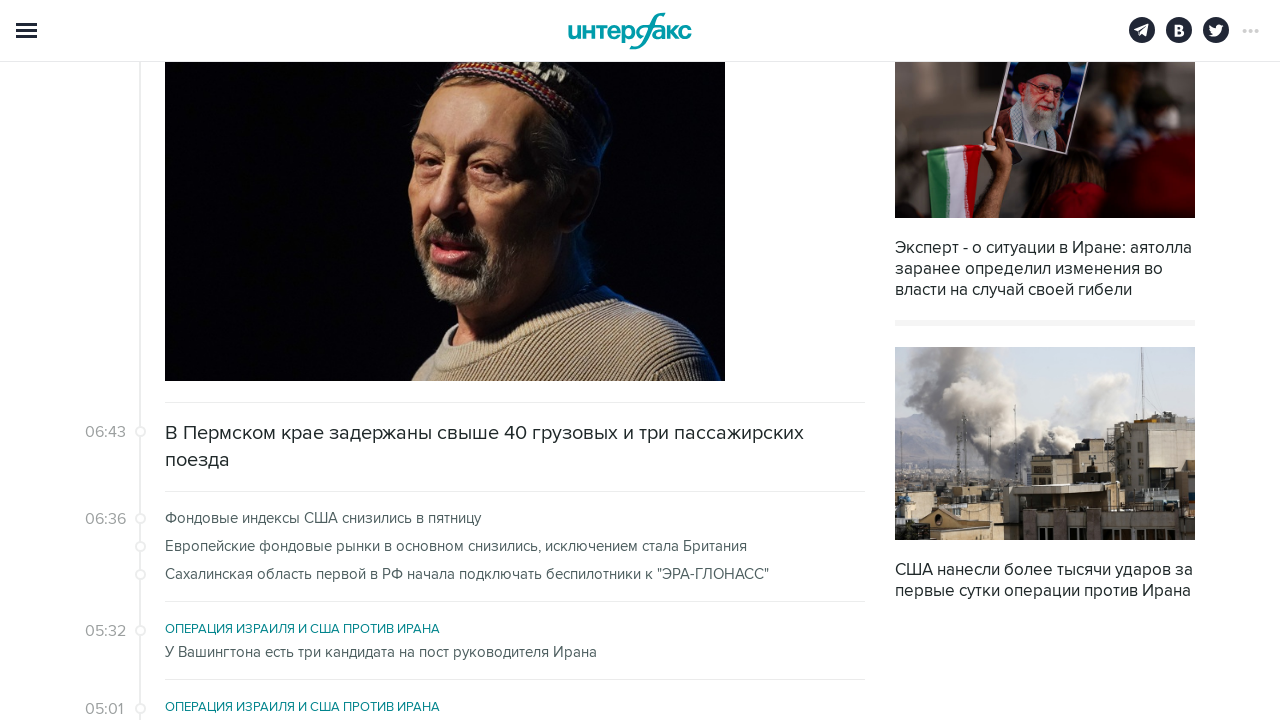

Load more button is visible on the timeline
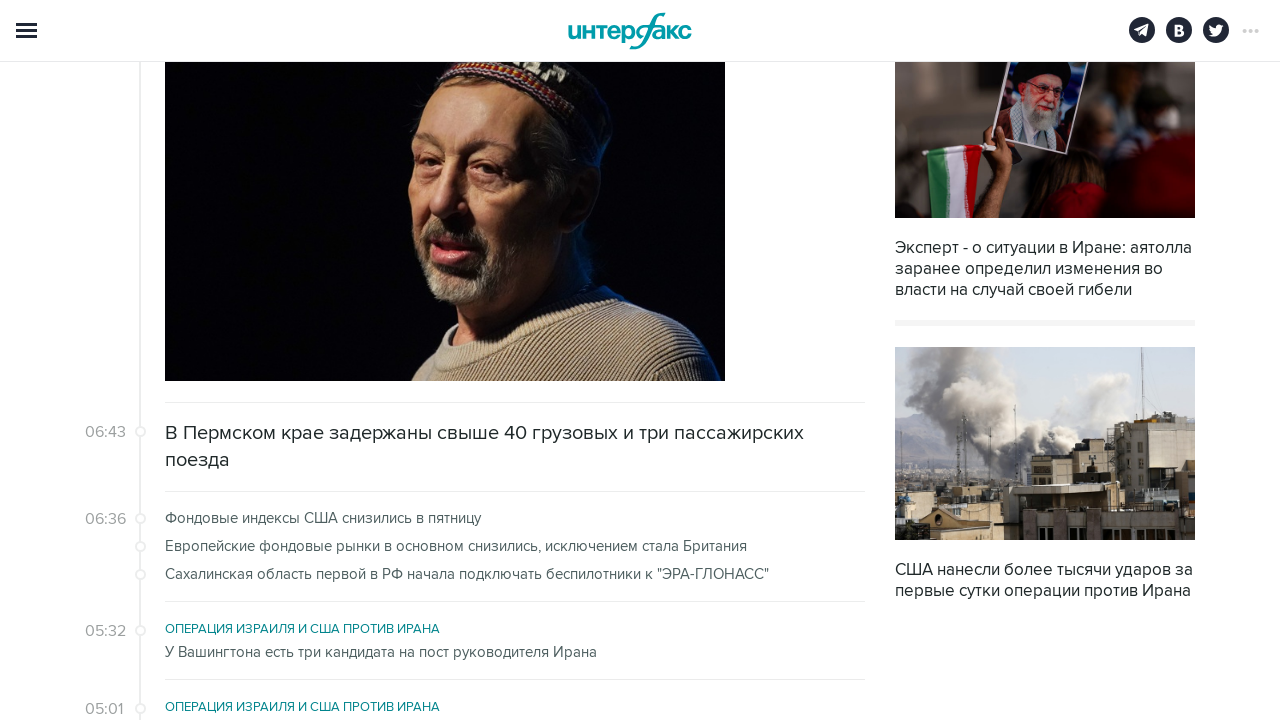

Clicked the load more button to expand news feed at (214, 360) on .timeline__more
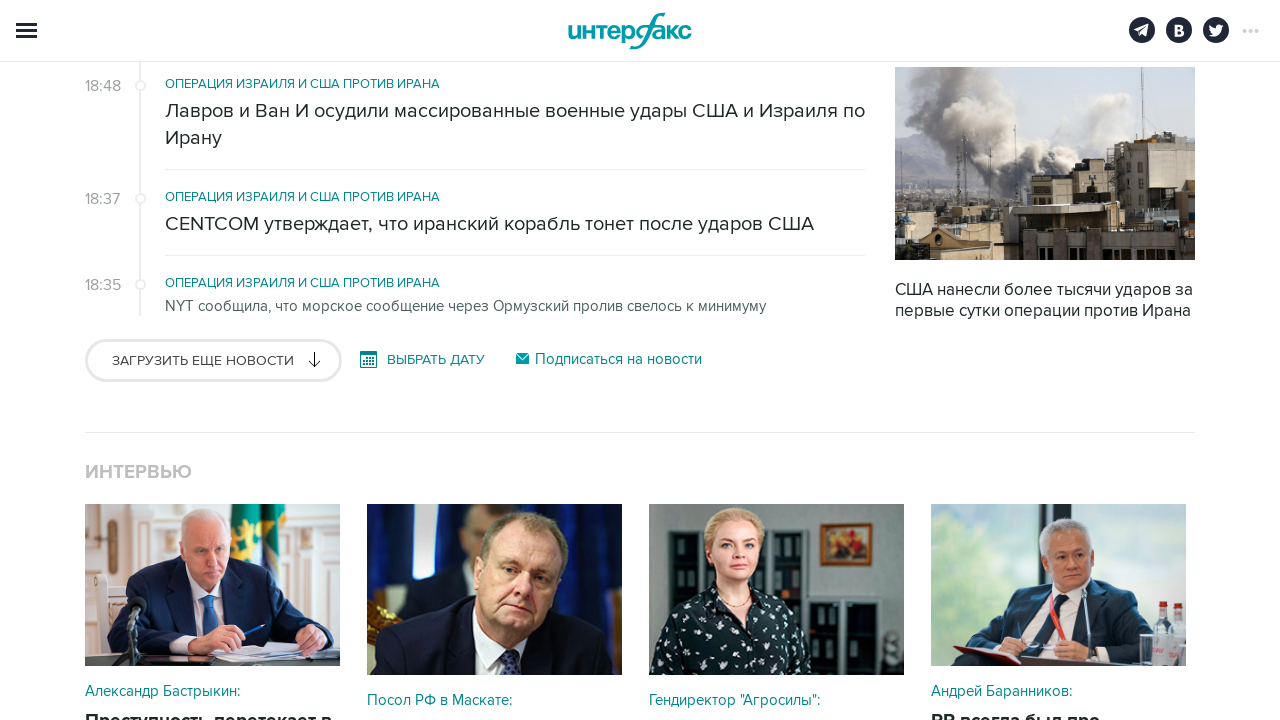

Waited for new news content to load
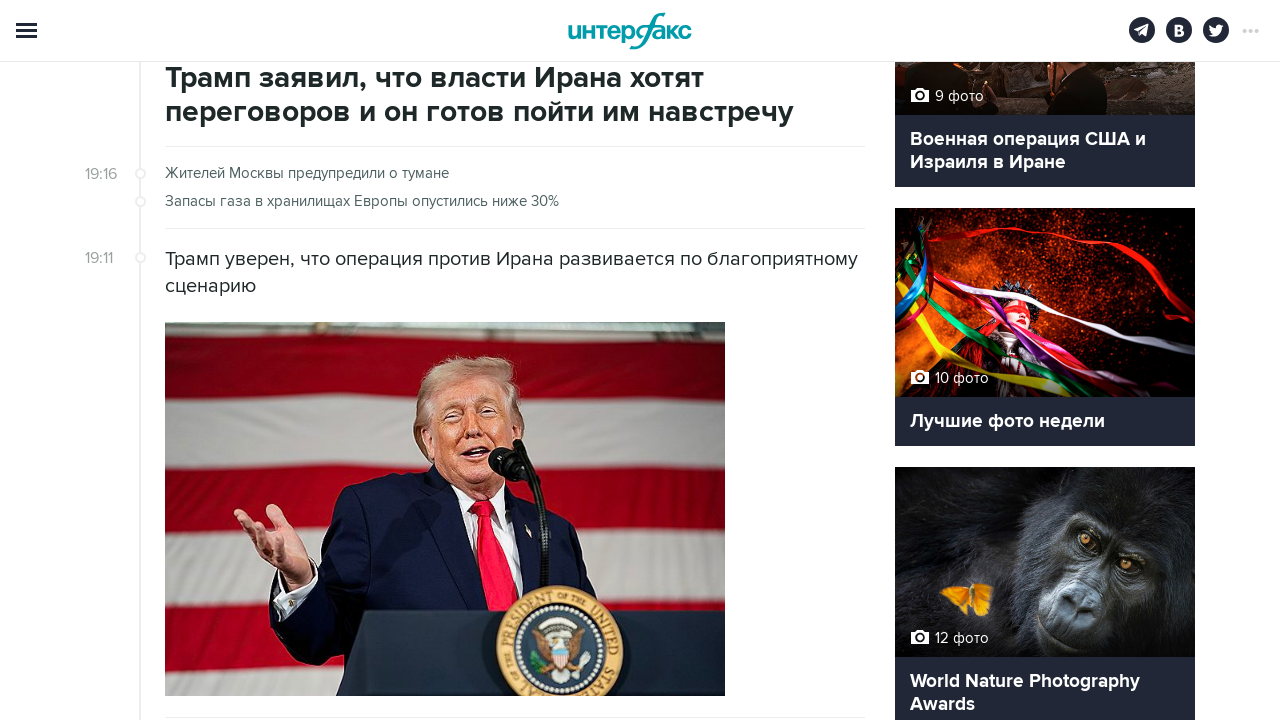

Load more button is visible on the timeline
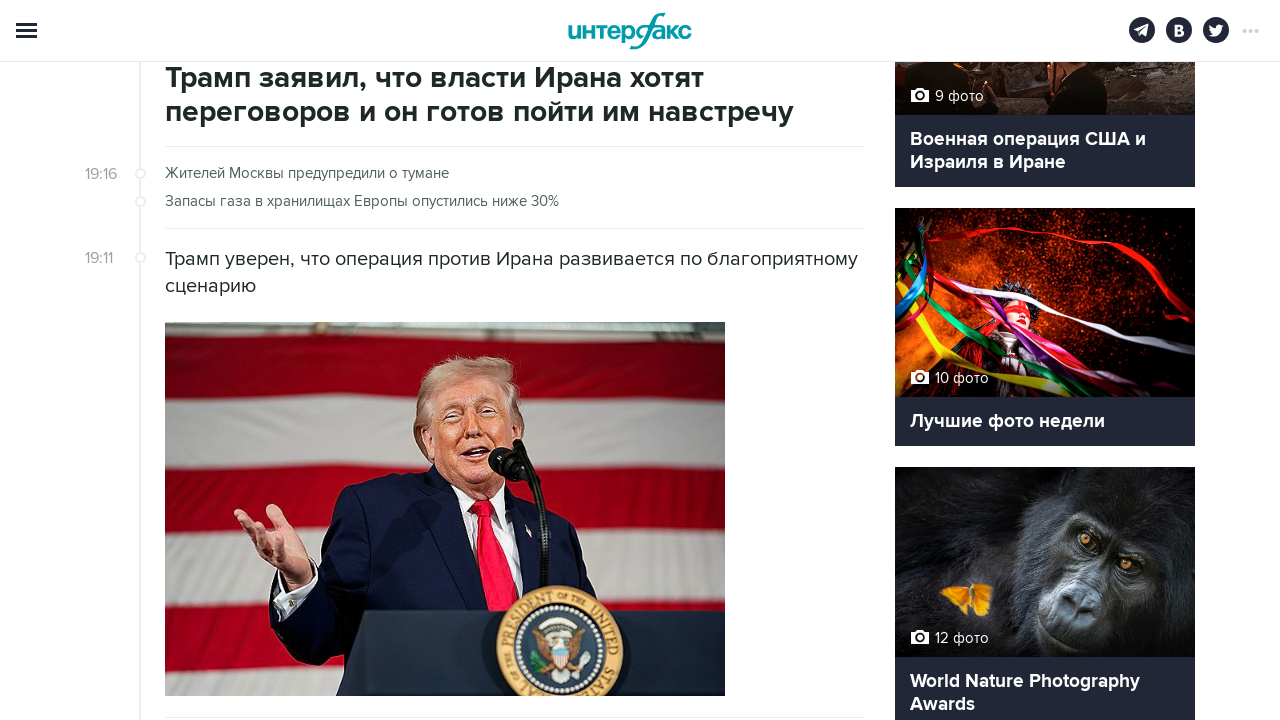

Clicked the load more button to expand news feed at (214, 361) on .timeline__more
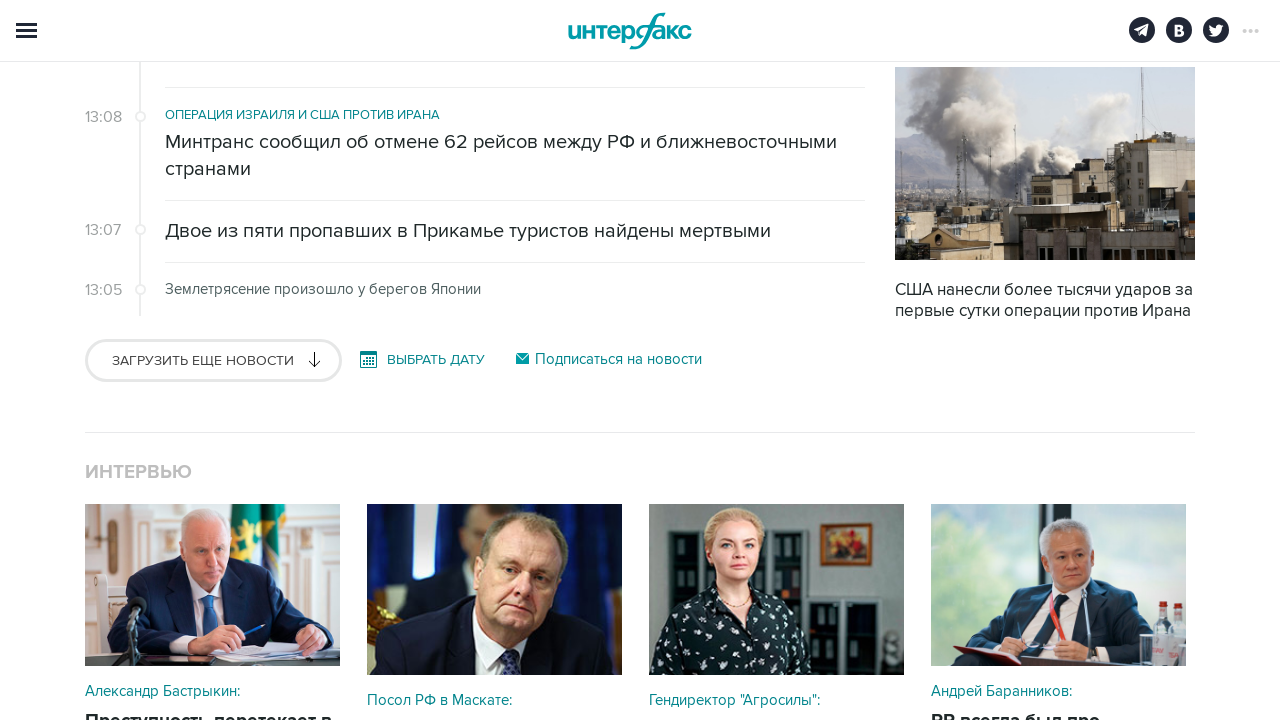

Waited for new news content to load
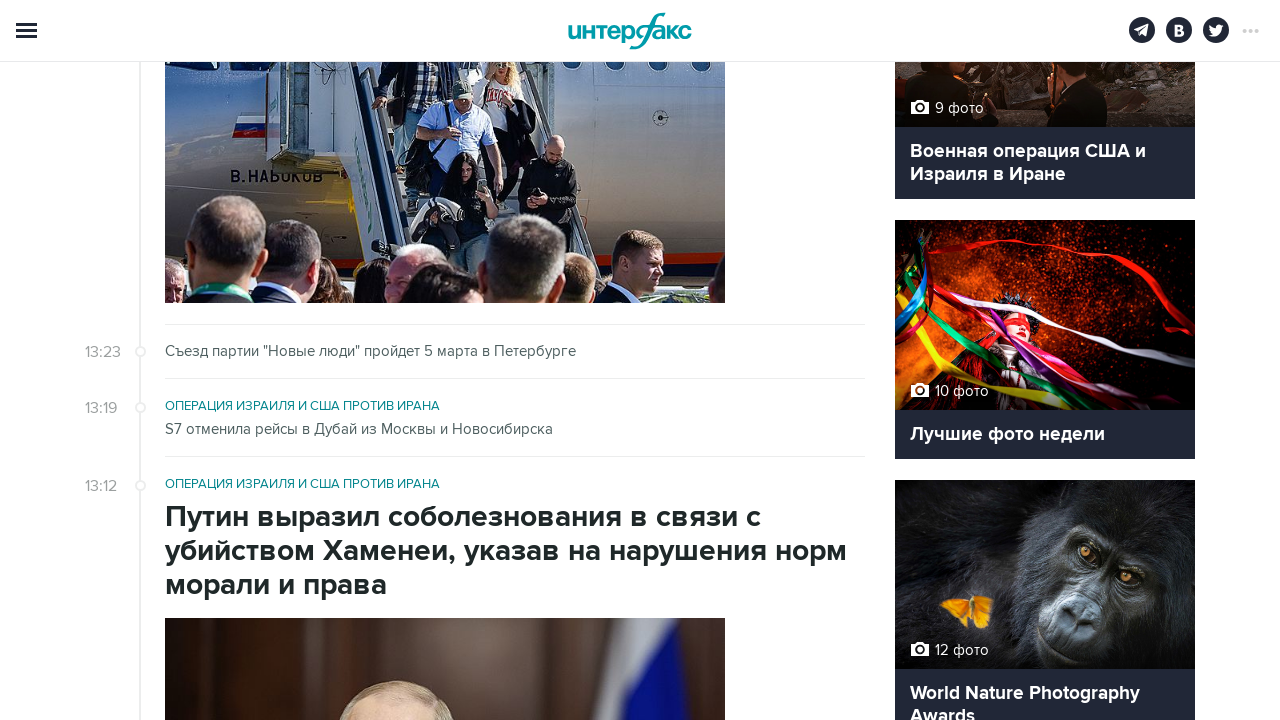

Load more button is visible on the timeline
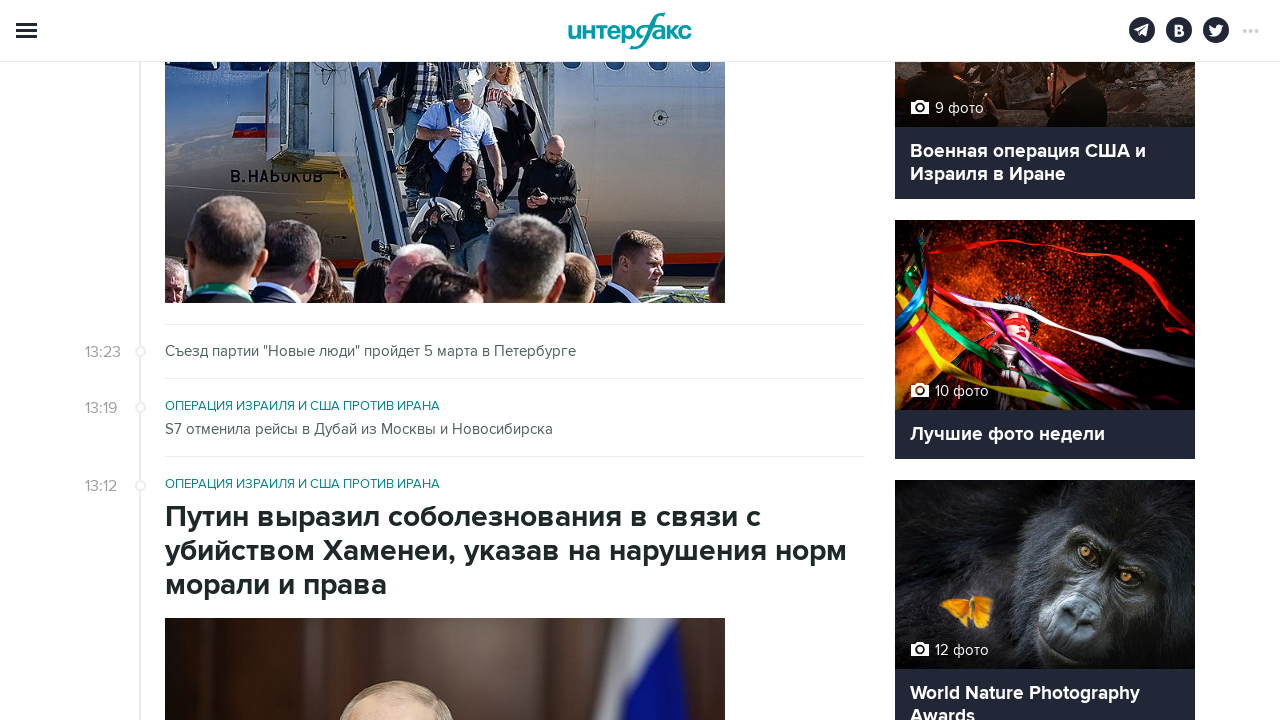

Clicked the load more button to expand news feed at (214, 360) on .timeline__more
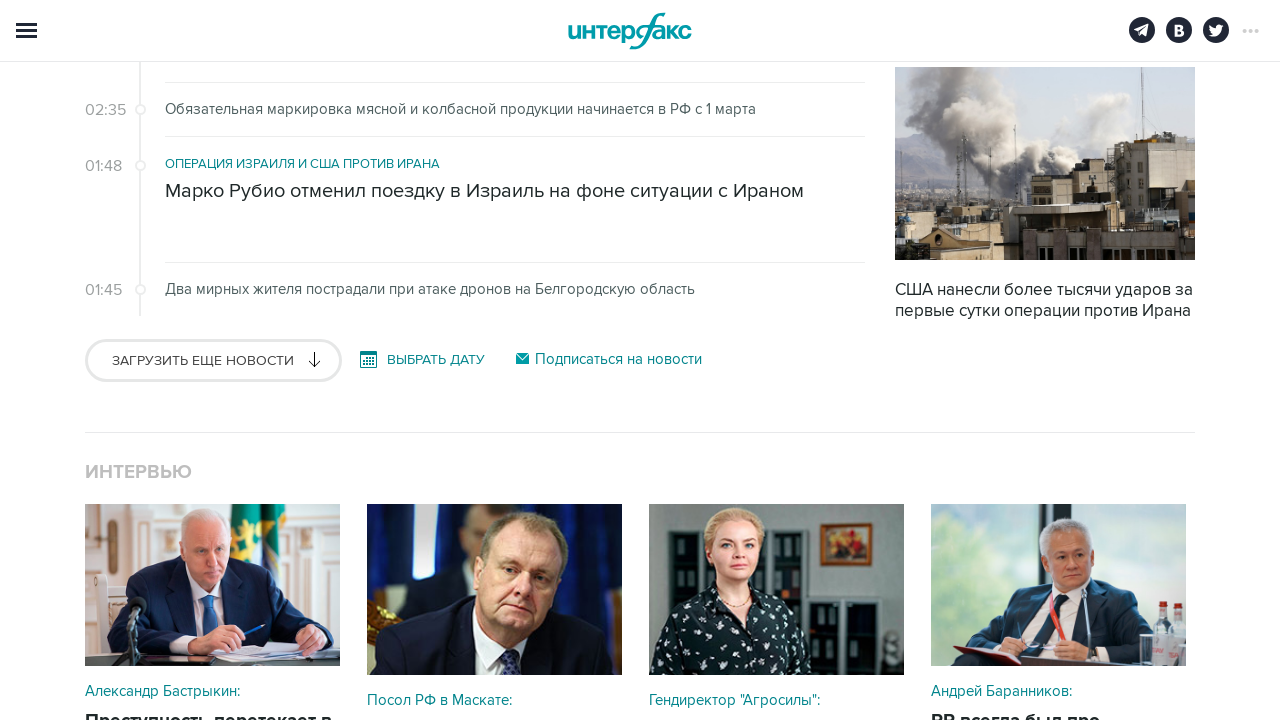

Waited for new news content to load
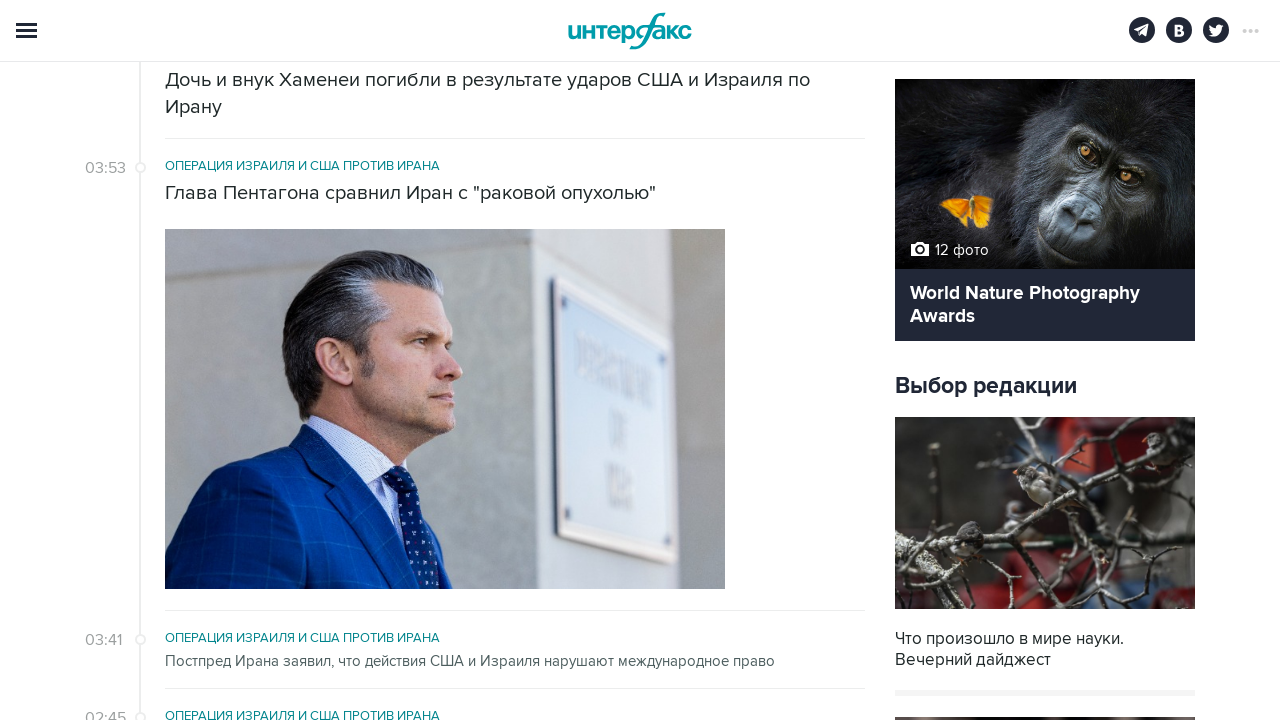

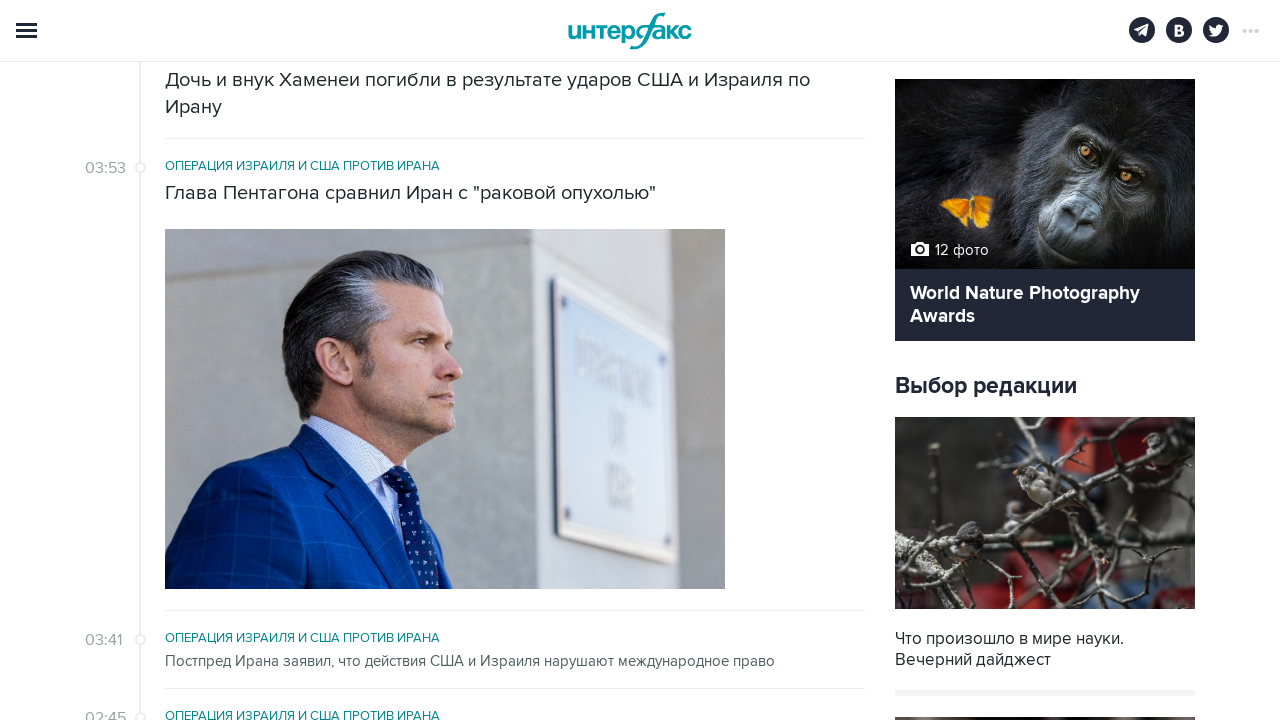